Tests train schedule search to retrieve ticket prices by selecting departure and arrival stations, submitting the search, and verifying the price table loads.

Starting URL: https://trainschedule.lk/

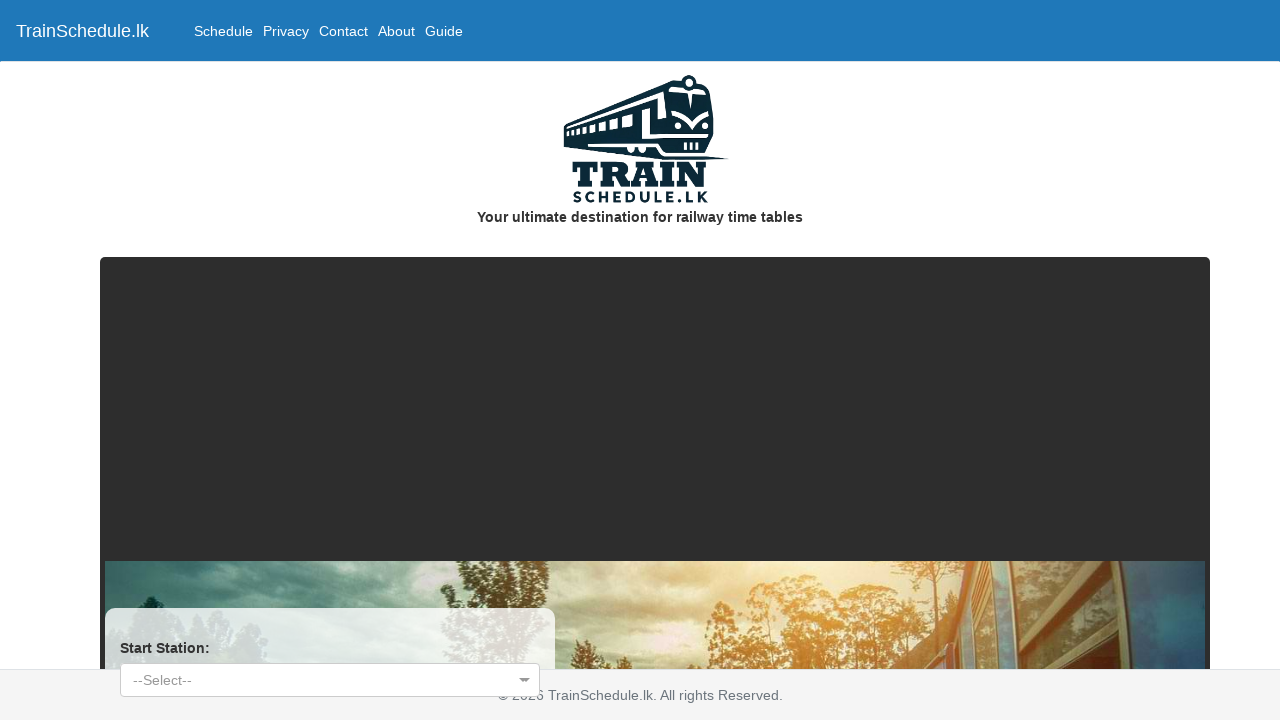

Clicked departure station dropdown at (330, 680) on button[data-id='drStartStation']
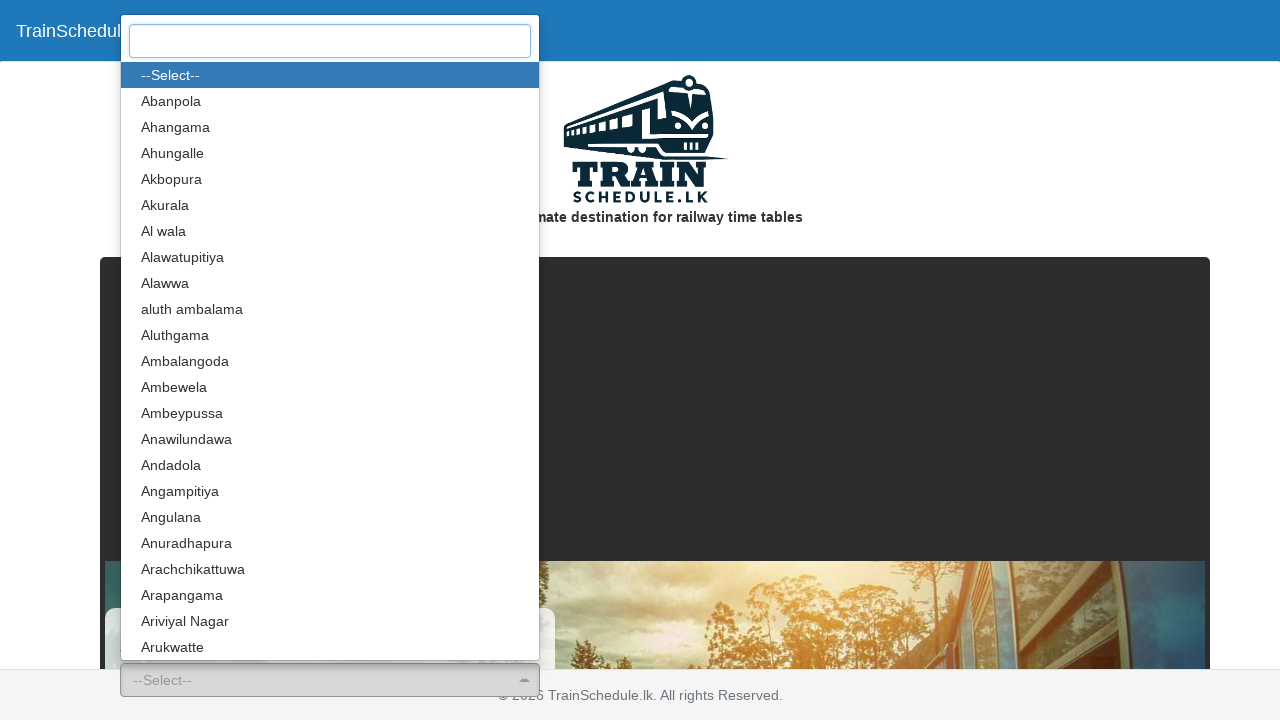

Entered 'Galle' as departure station on //div[@class='bs-searchbox']/input
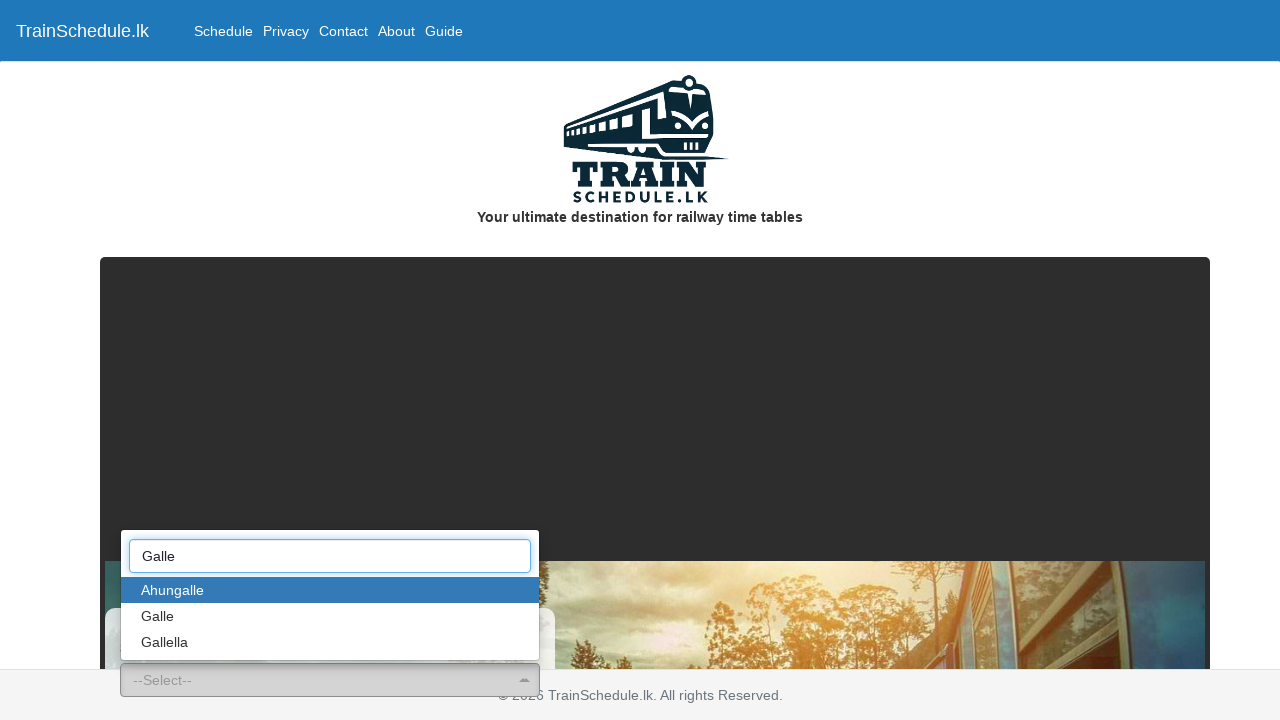

Pressed Enter to confirm departure station selection on //div[@class='bs-searchbox']/input
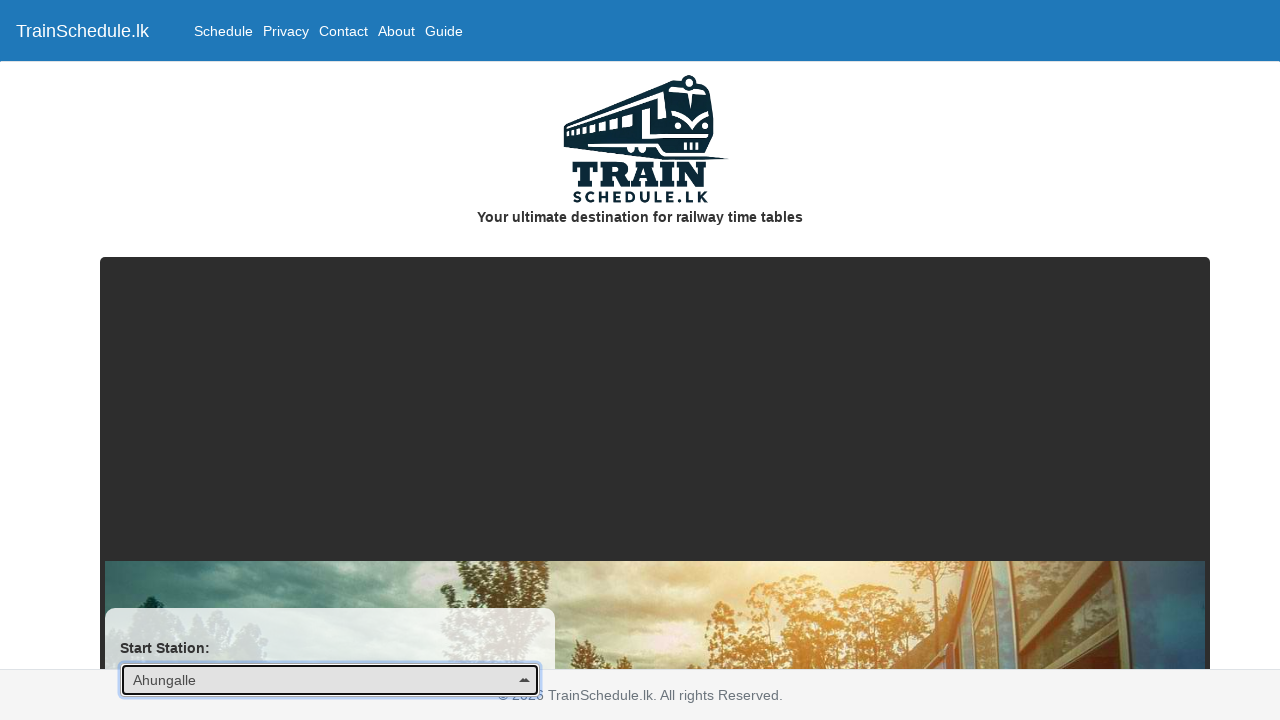

Clicked arrival station dropdown at (330, 360) on button[data-id='drEndStation']
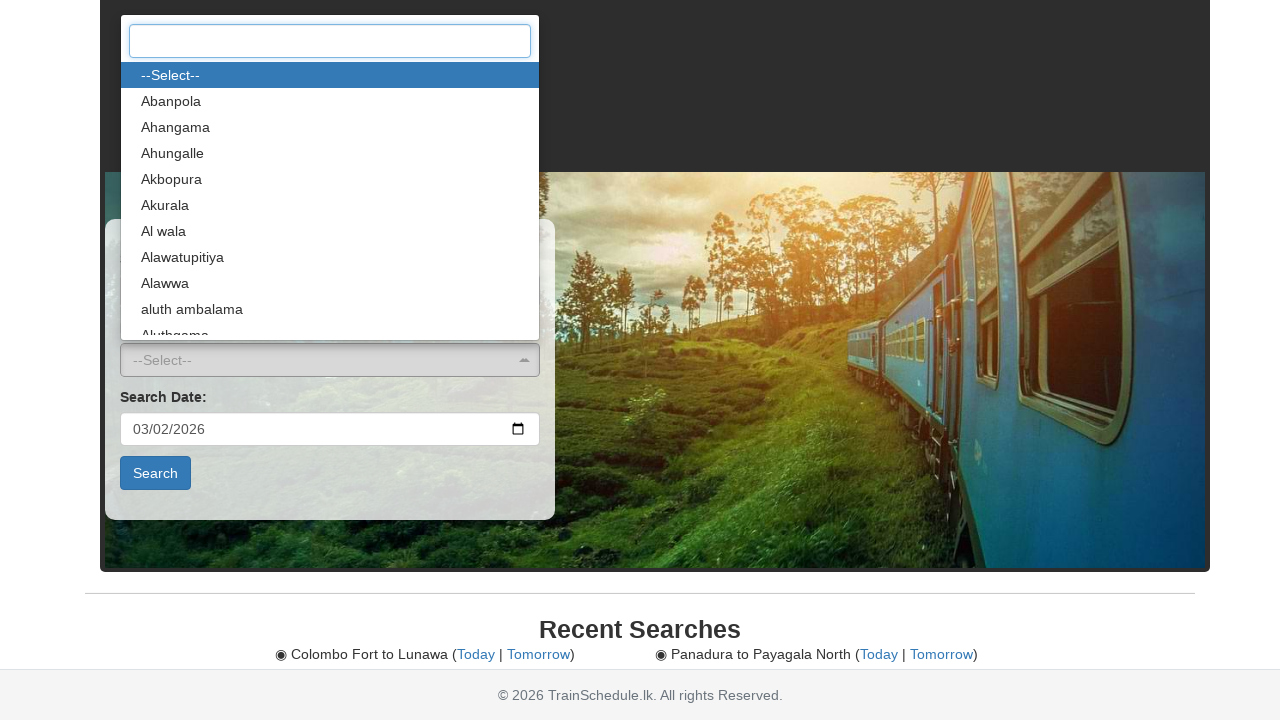

Entered 'Matara' as arrival station on (//div[@class='bs-searchbox']/input)[2]
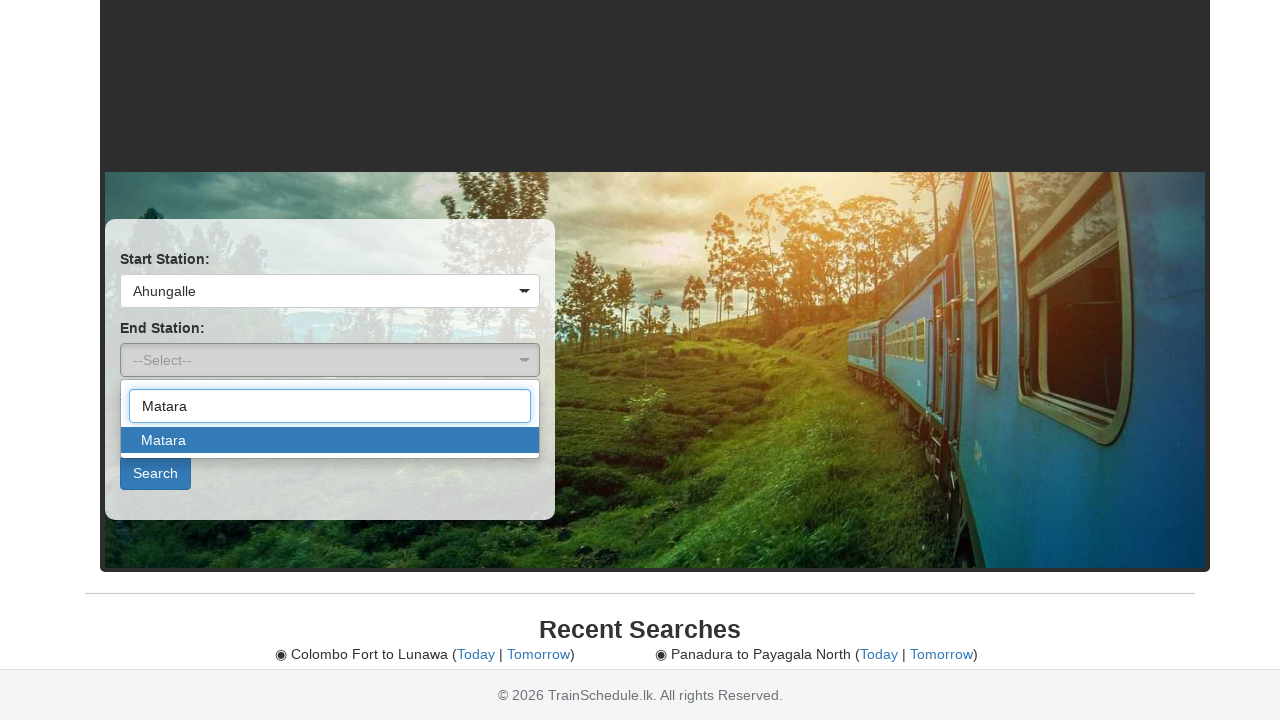

Pressed Enter to confirm arrival station selection on (//div[@class='bs-searchbox']/input)[2]
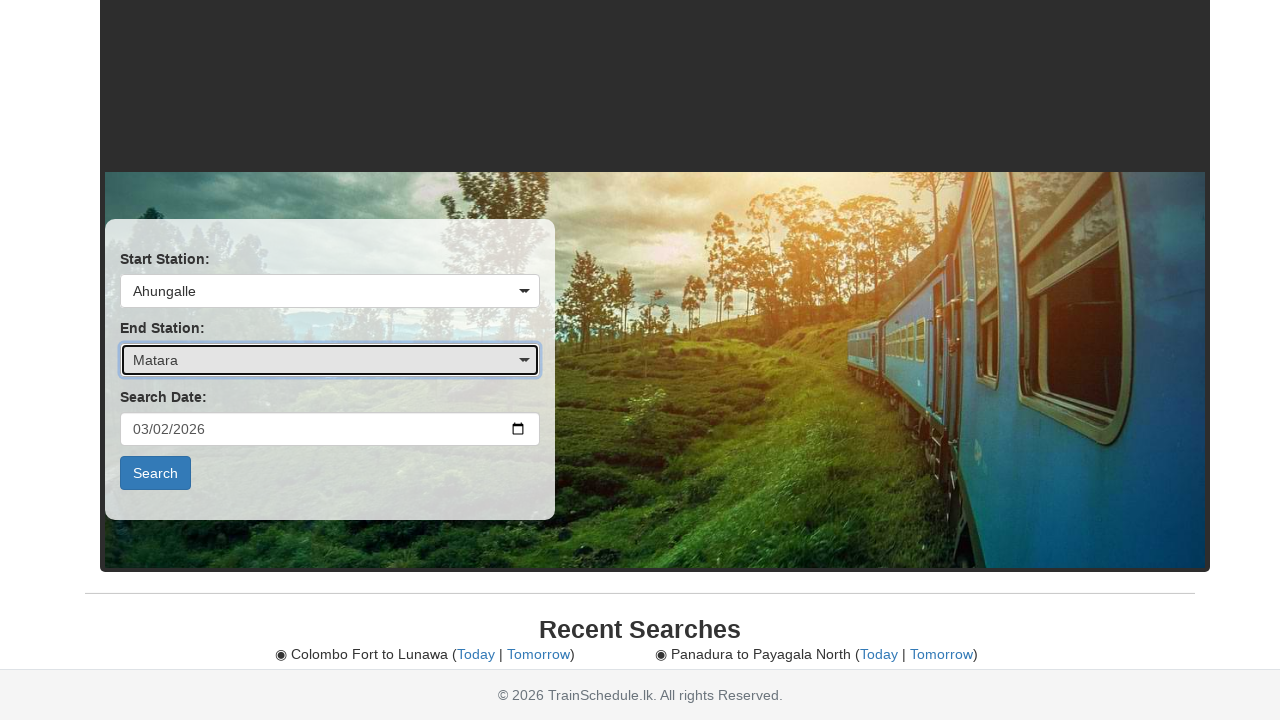

Scrolled down to reveal search button
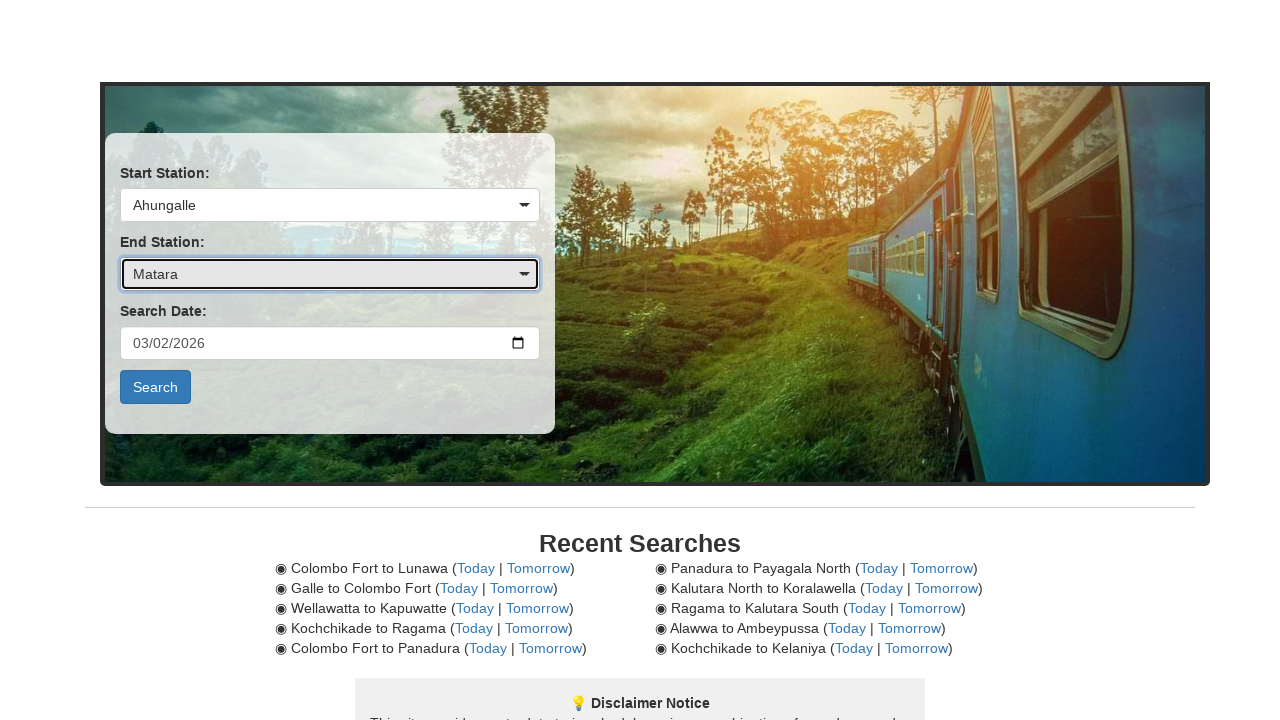

Waited 2 seconds for UI to settle
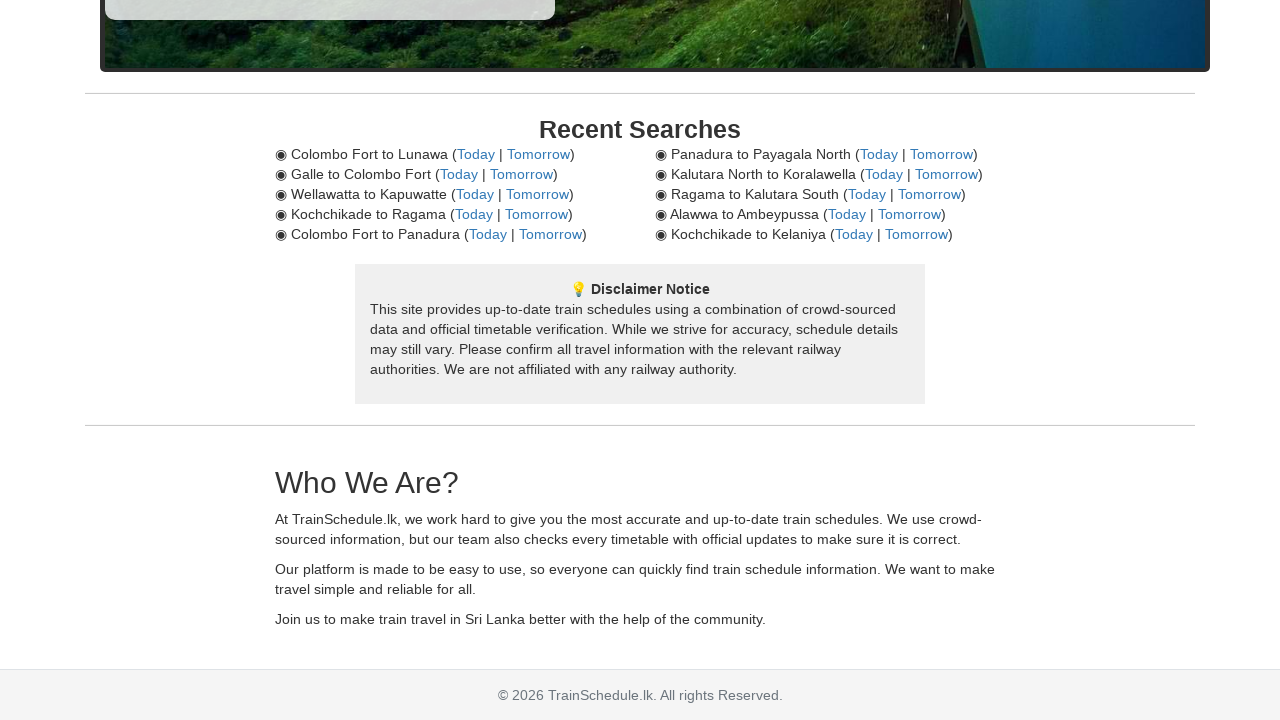

Clicked Search button to retrieve ticket prices at (156, 360) on xpath=//form/button[contains(text(), 'Search') or @type='submit']
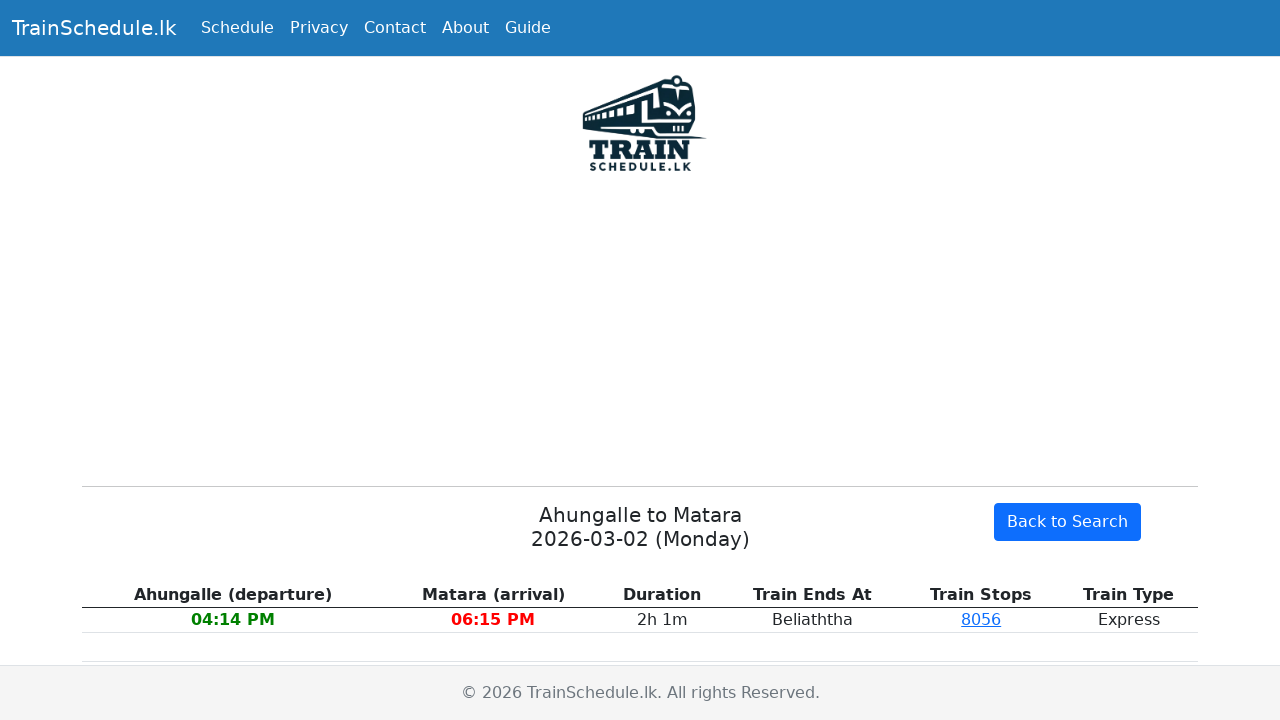

Price table loaded successfully
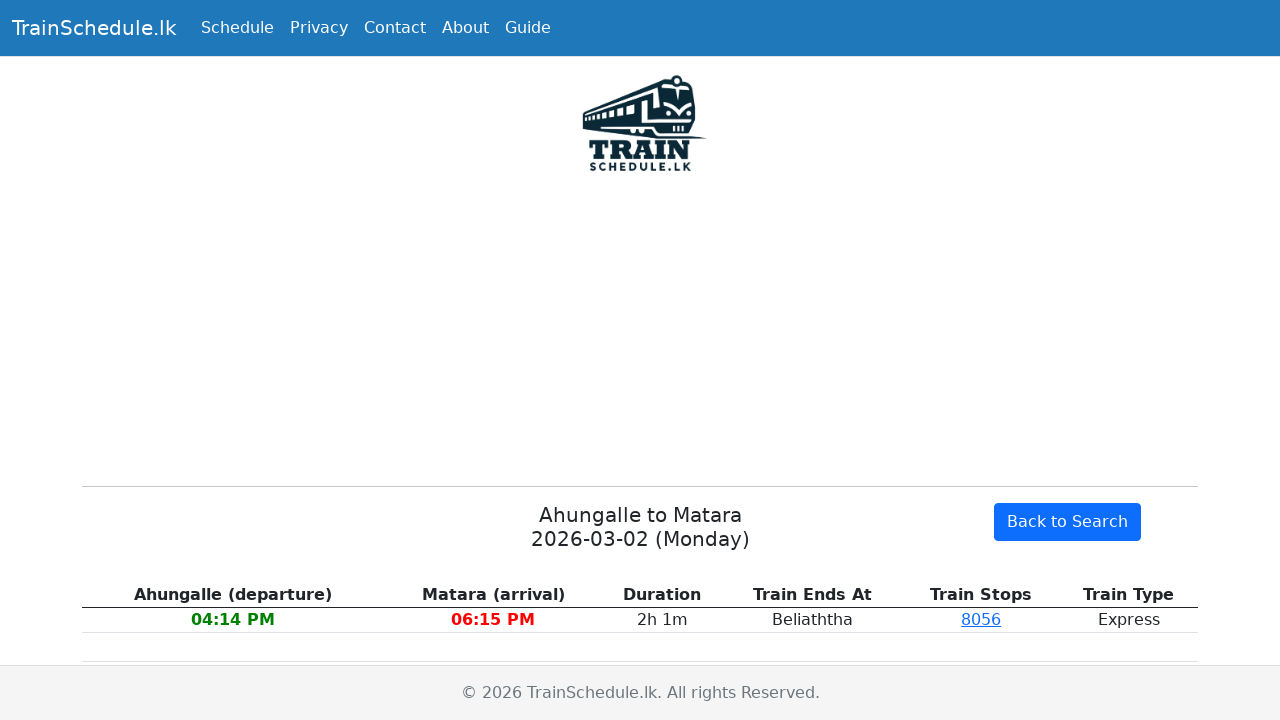

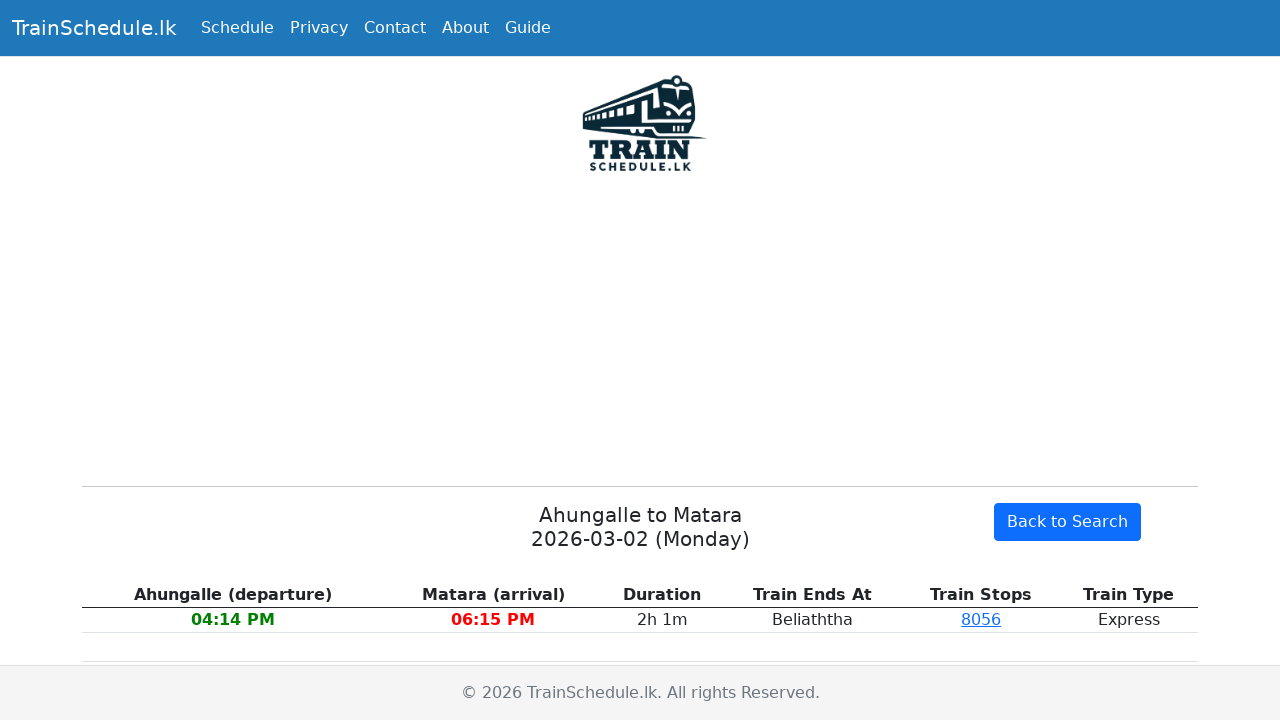